Tests table sorting functionality by clicking on the dues column header to sort in ascending order and verifying the table data is properly sorted

Starting URL: http://the-internet.herokuapp.com/tables

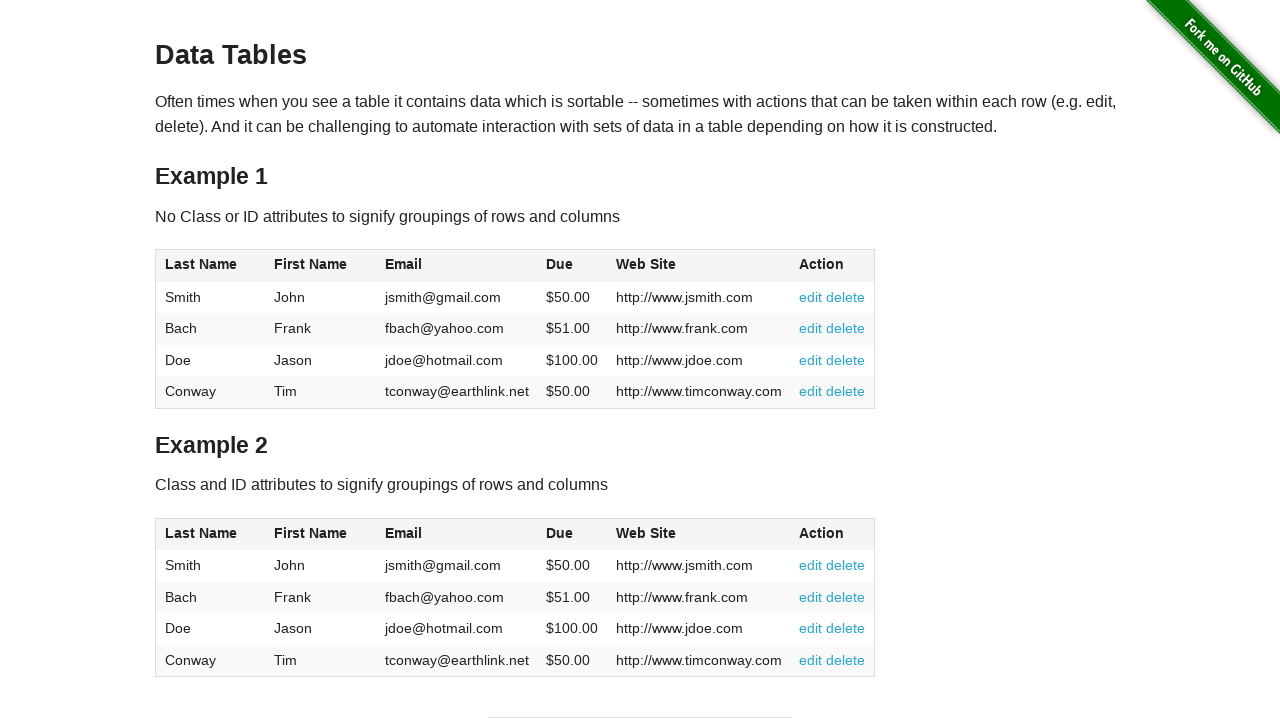

Clicked on dues column header to sort in ascending order at (572, 266) on #table1 thead tr th:nth-of-type(4)
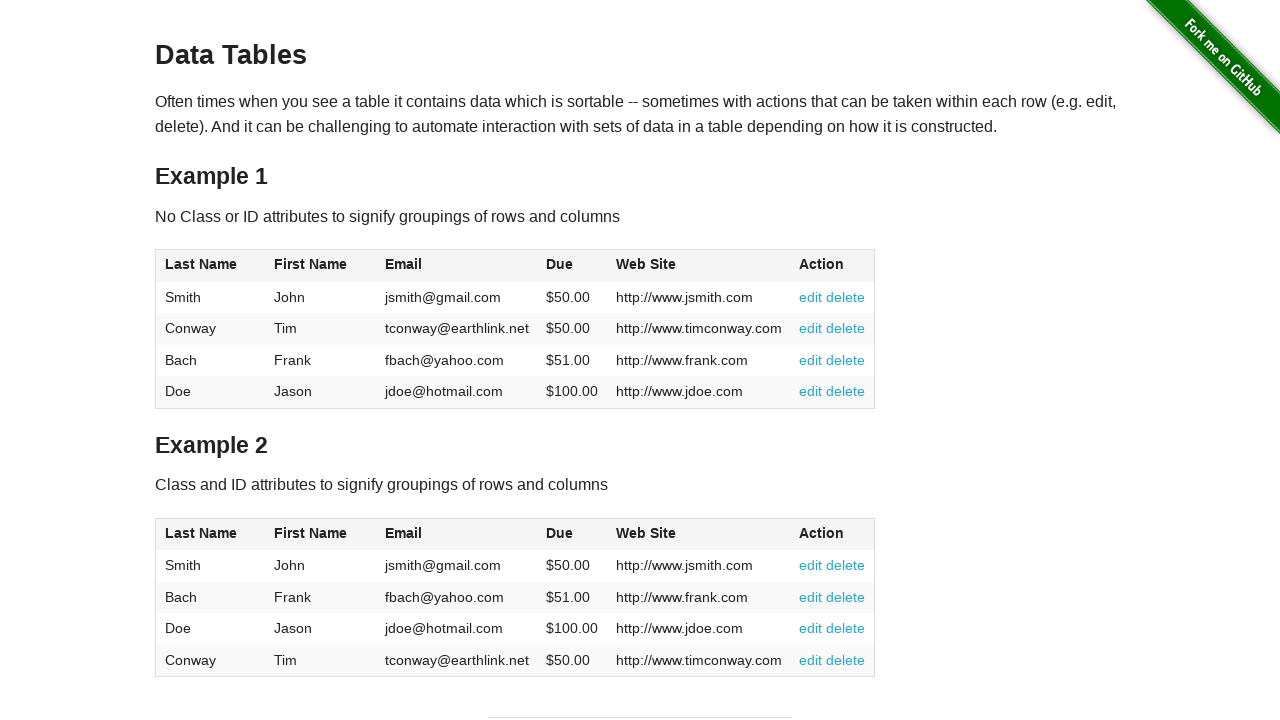

Table updated after sorting by dues column in ascending order
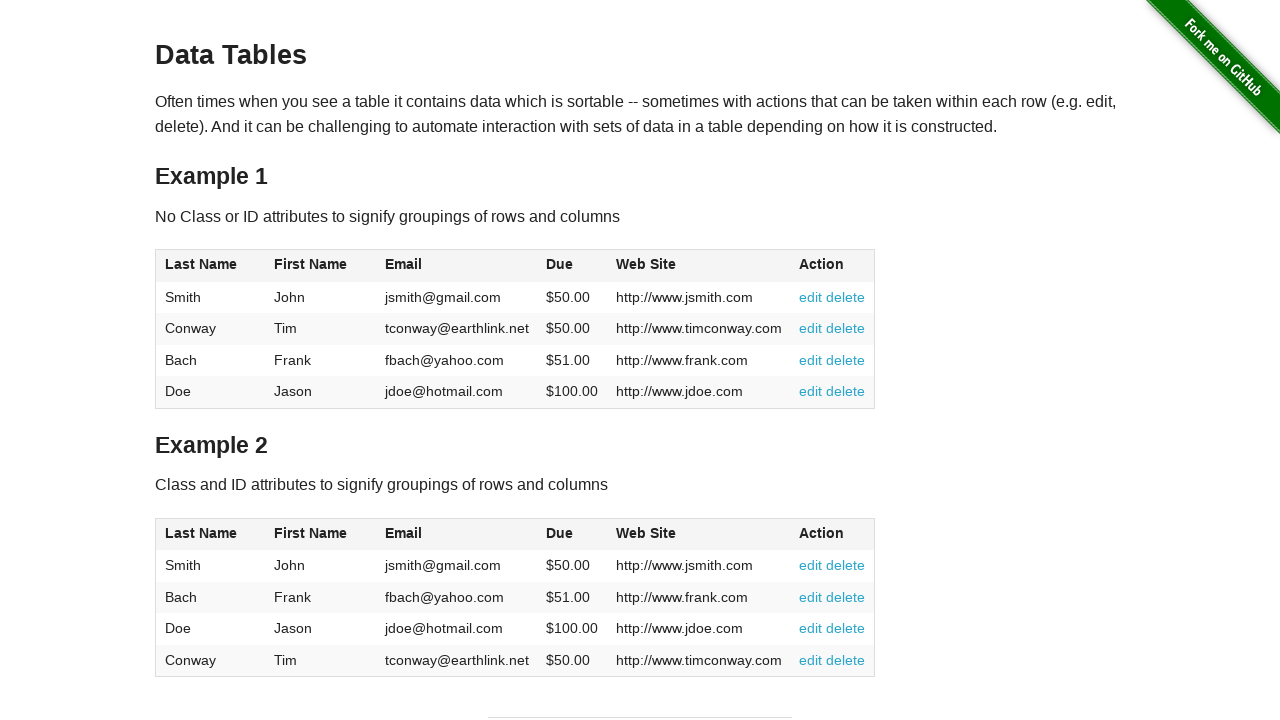

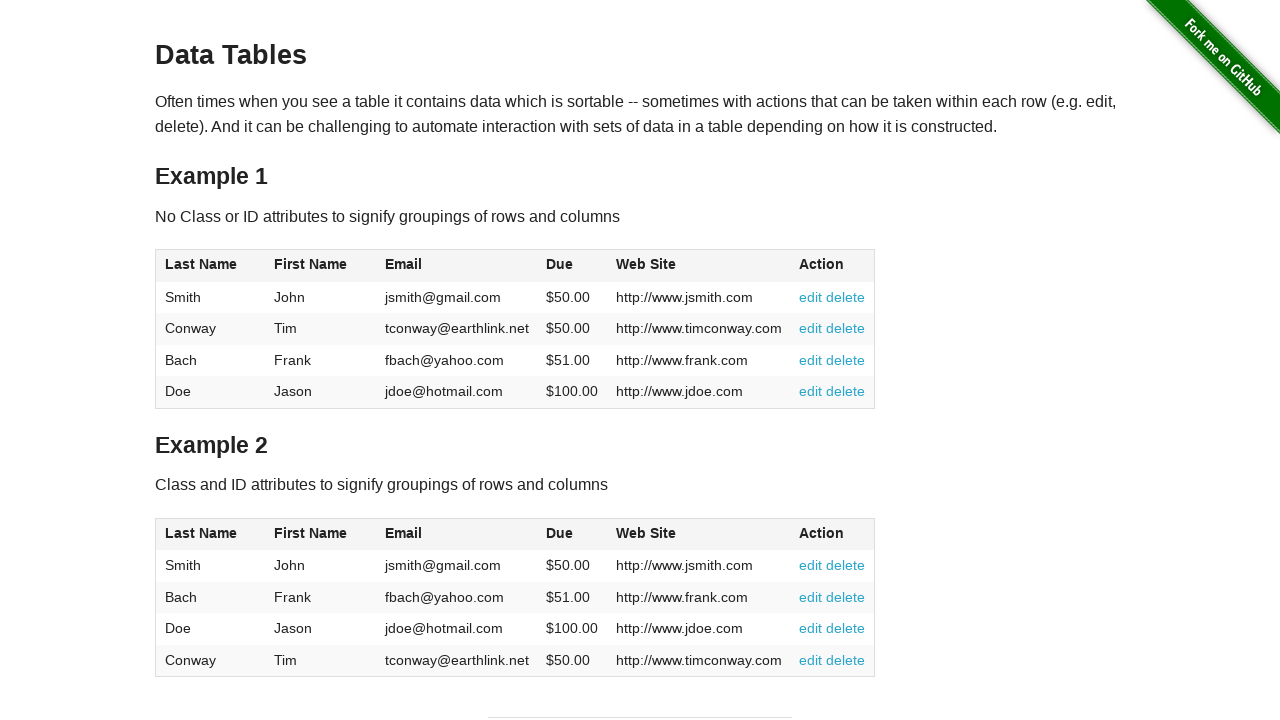